Tests that hovering over a todo item and clicking the delete button removes the item

Starting URL: https://demo.playwright.dev/todomvc

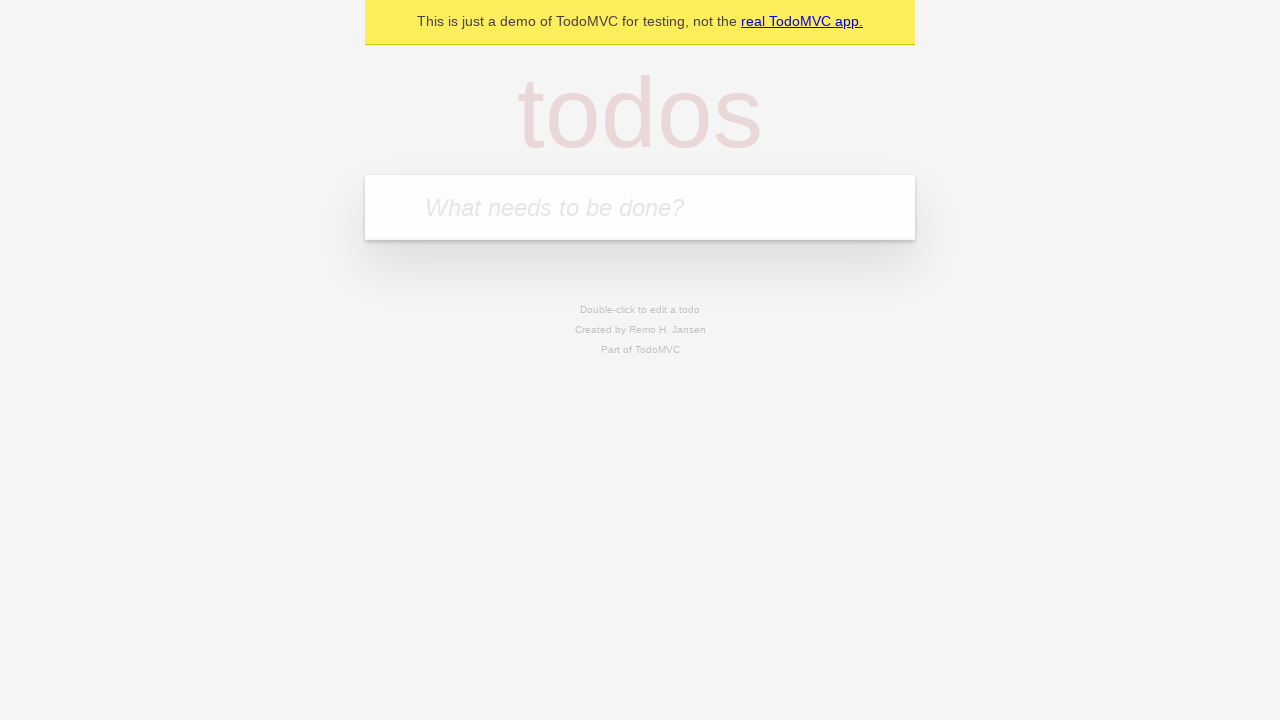

Filled todo input field with 'Rhie1234 민!@#' on internal:attr=[placeholder="What needs to be done?"i]
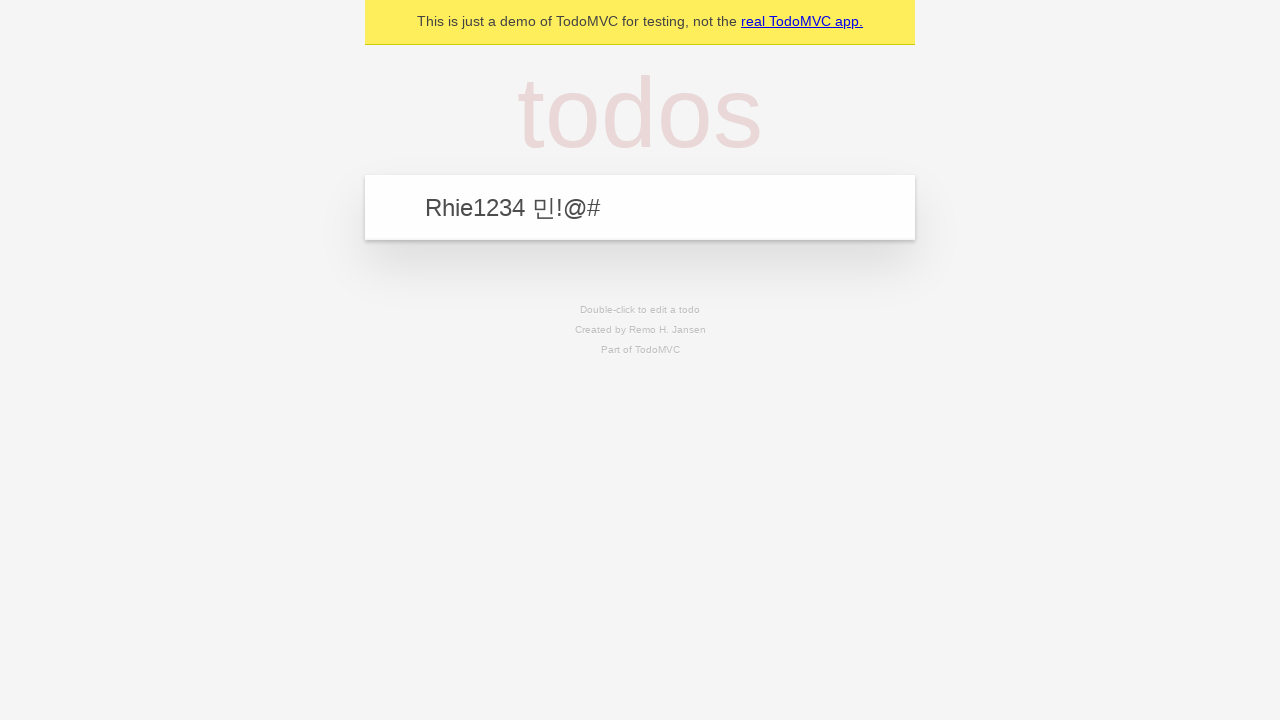

Pressed Enter to create the todo item on internal:attr=[placeholder="What needs to be done?"i]
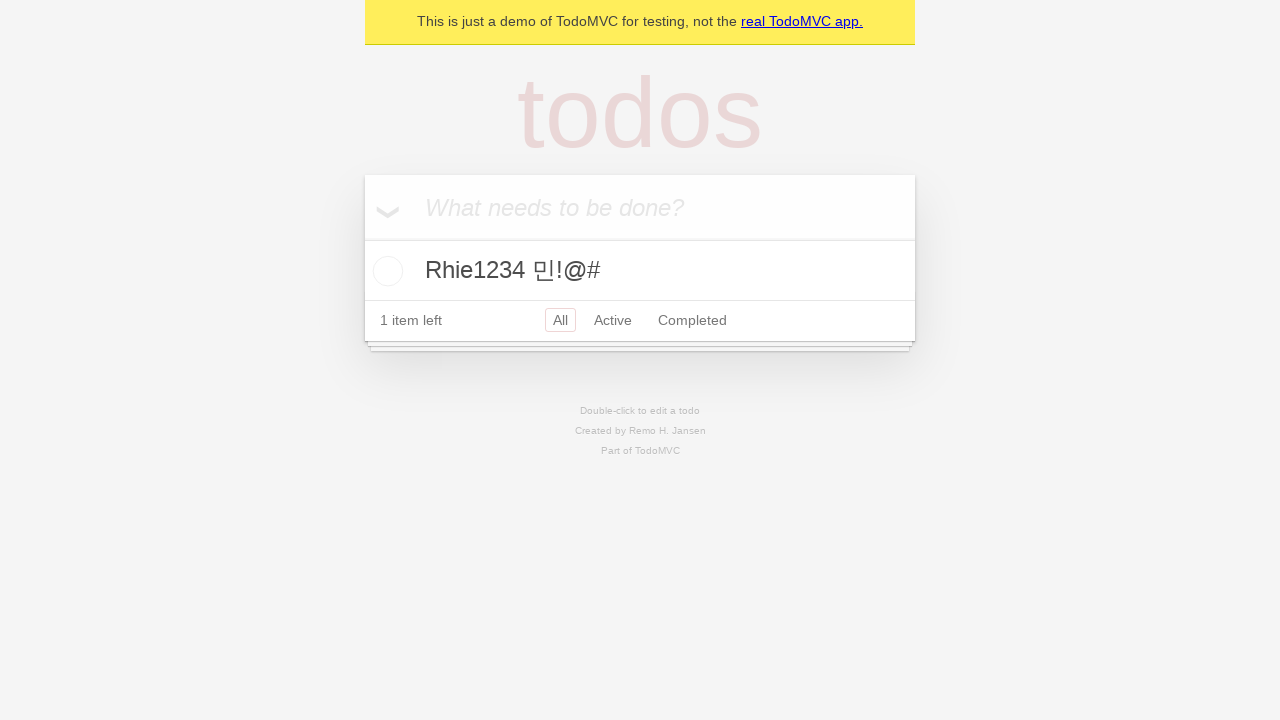

Hovered over the todo item to reveal delete button at (640, 271) on internal:testid=[data-testid="todo-title"s]
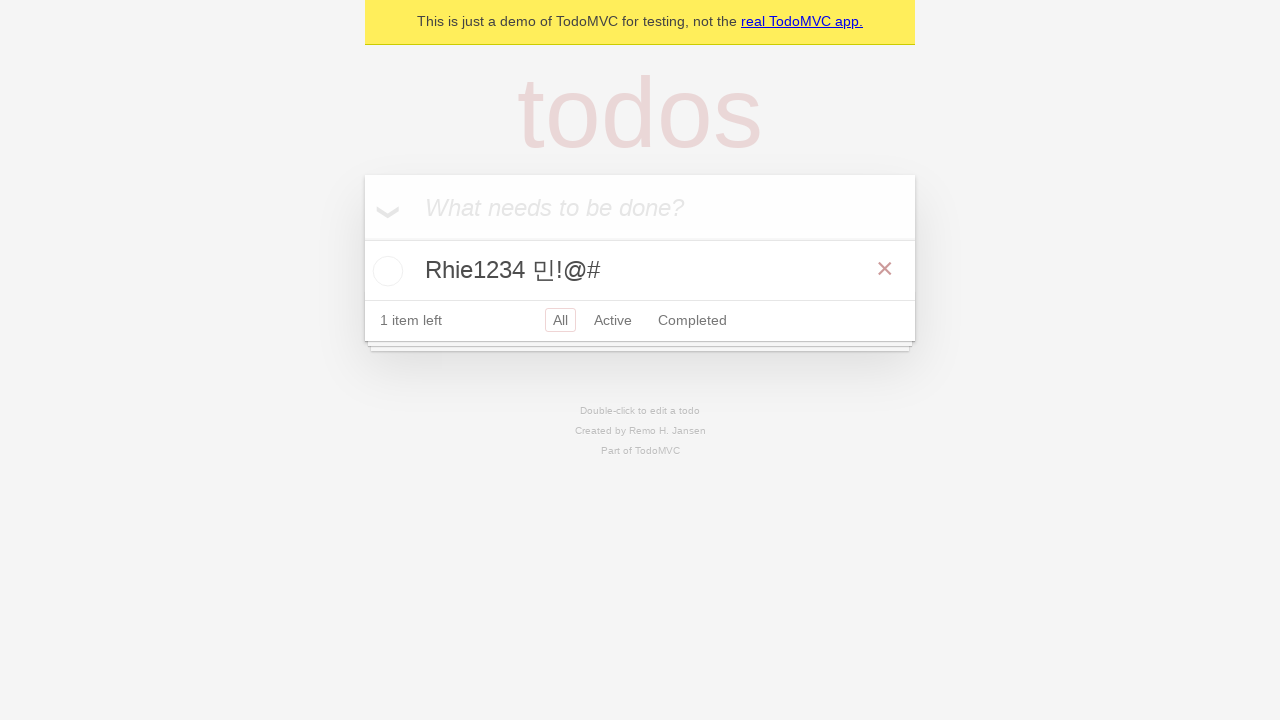

Clicked delete button to remove the todo item at (885, 269) on internal:label="Delete"i
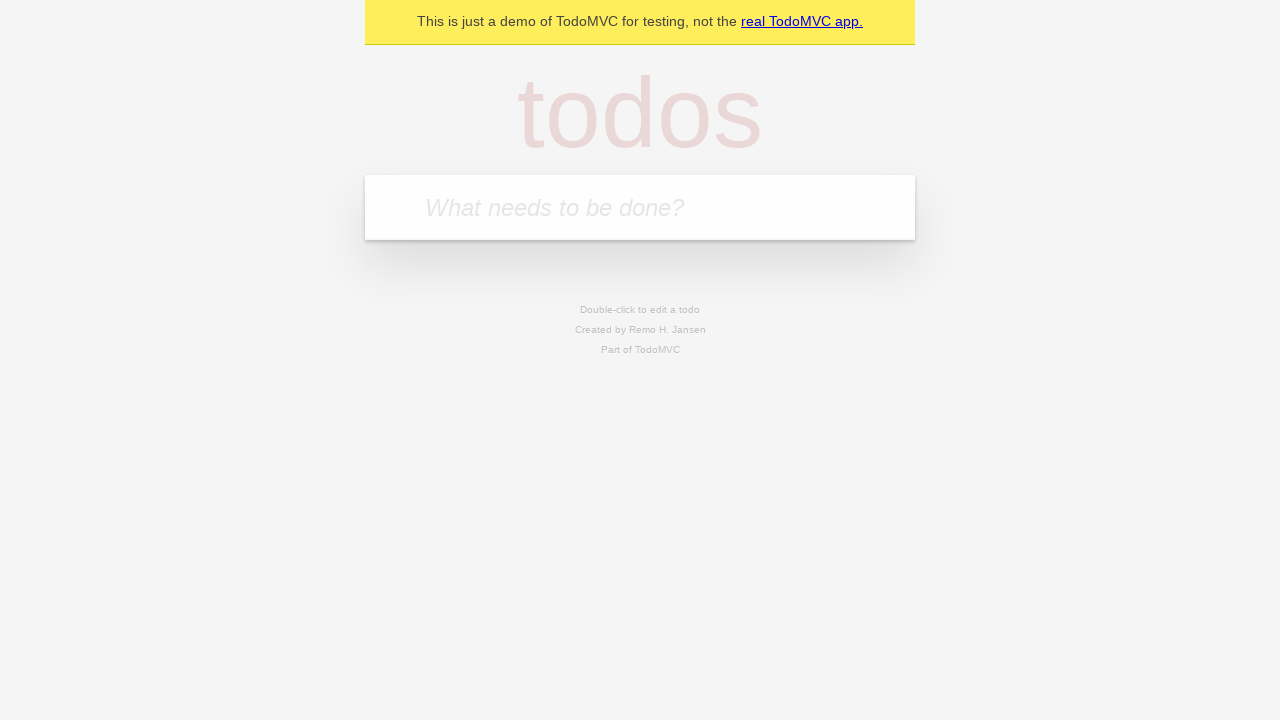

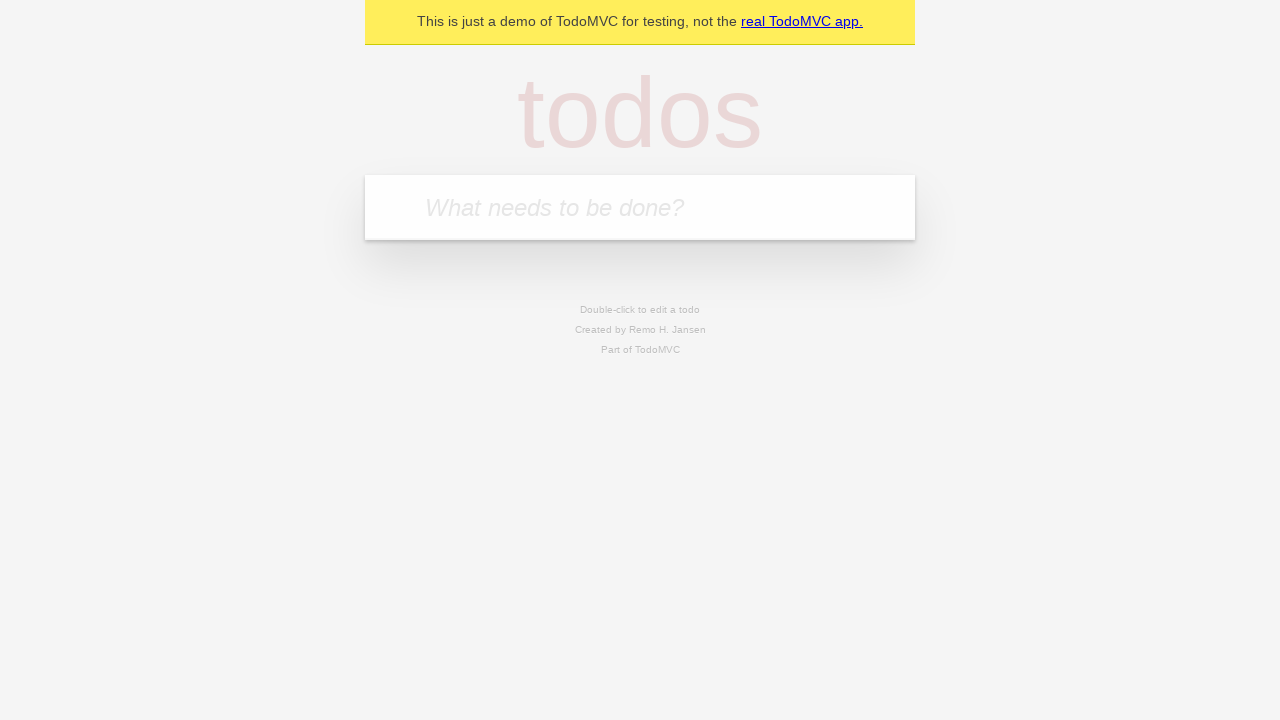